Tests file upload functionality by uploading a file and verifying the success message is displayed

Starting URL: https://the-internet.herokuapp.com/upload

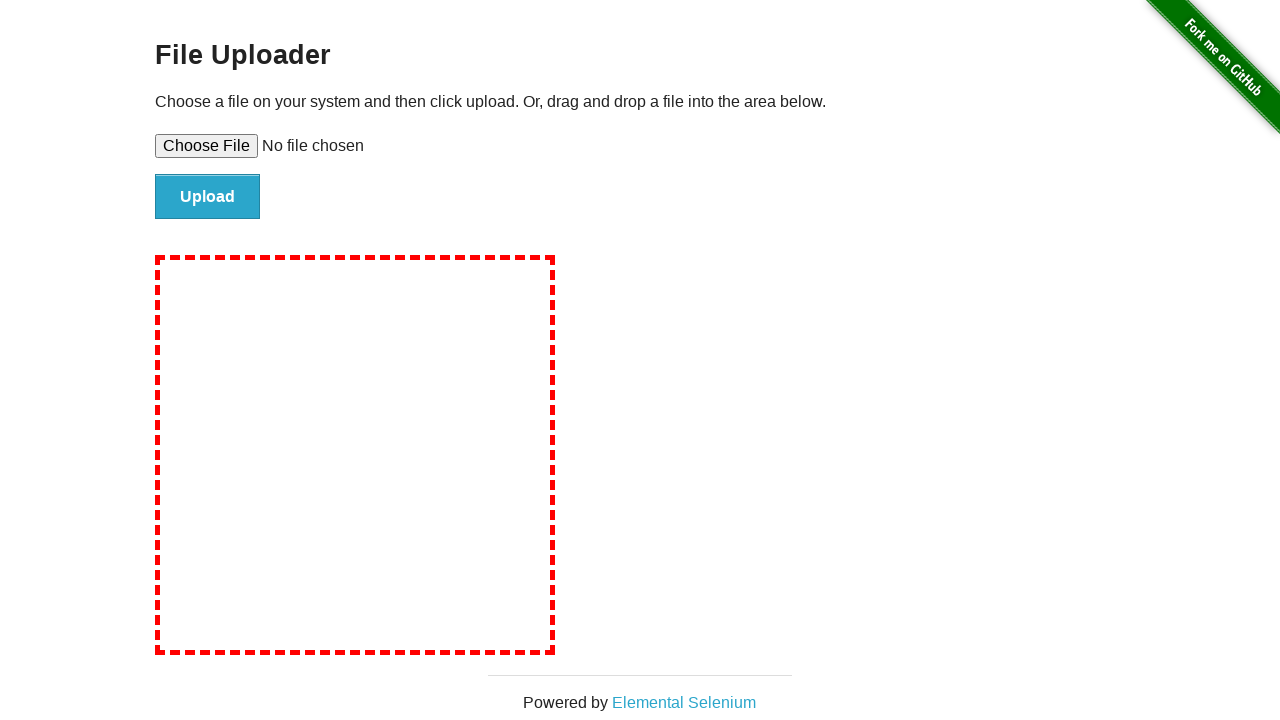

Set input file 'test-upload.txt' in file upload field
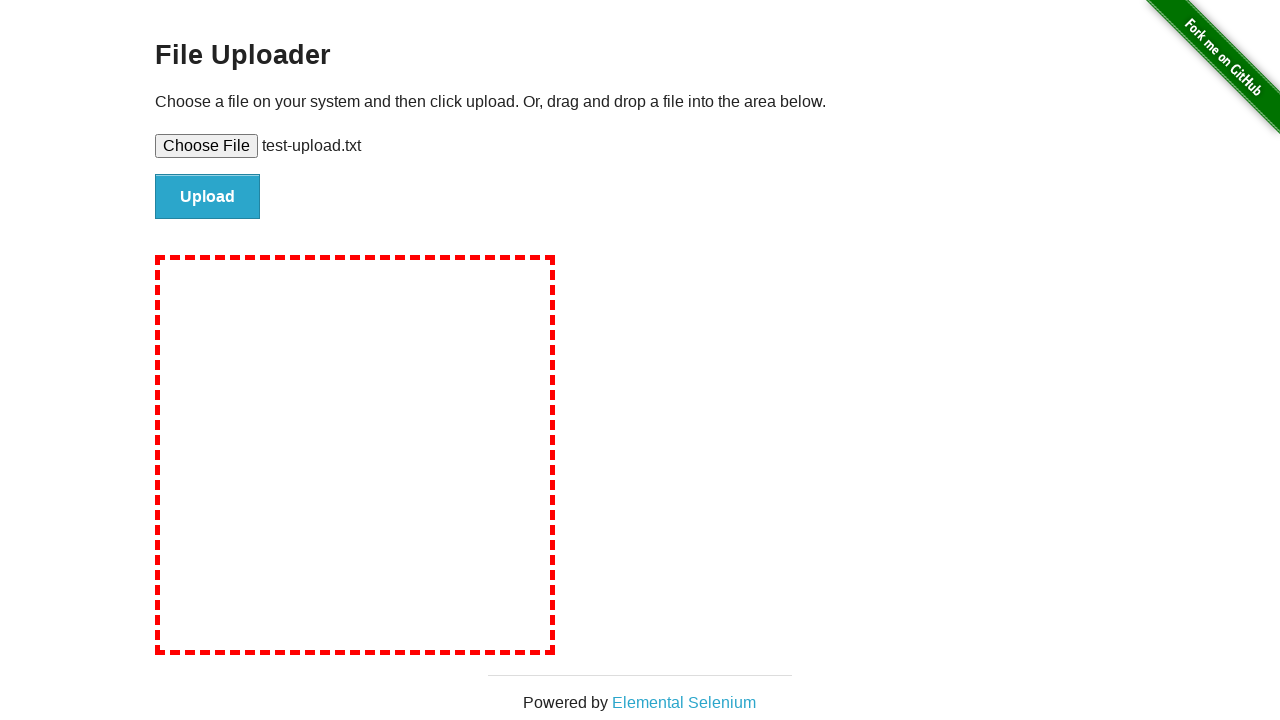

Clicked submit button to upload file at (208, 197) on #file-submit
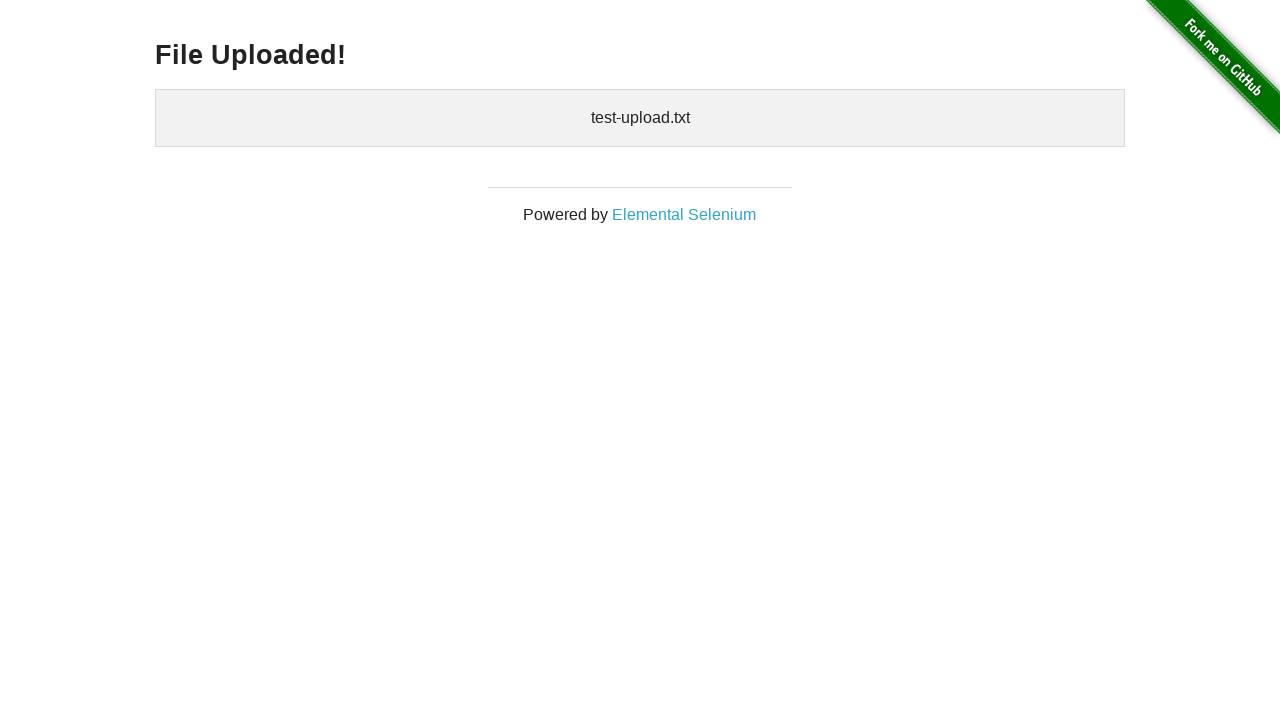

Success message header loaded
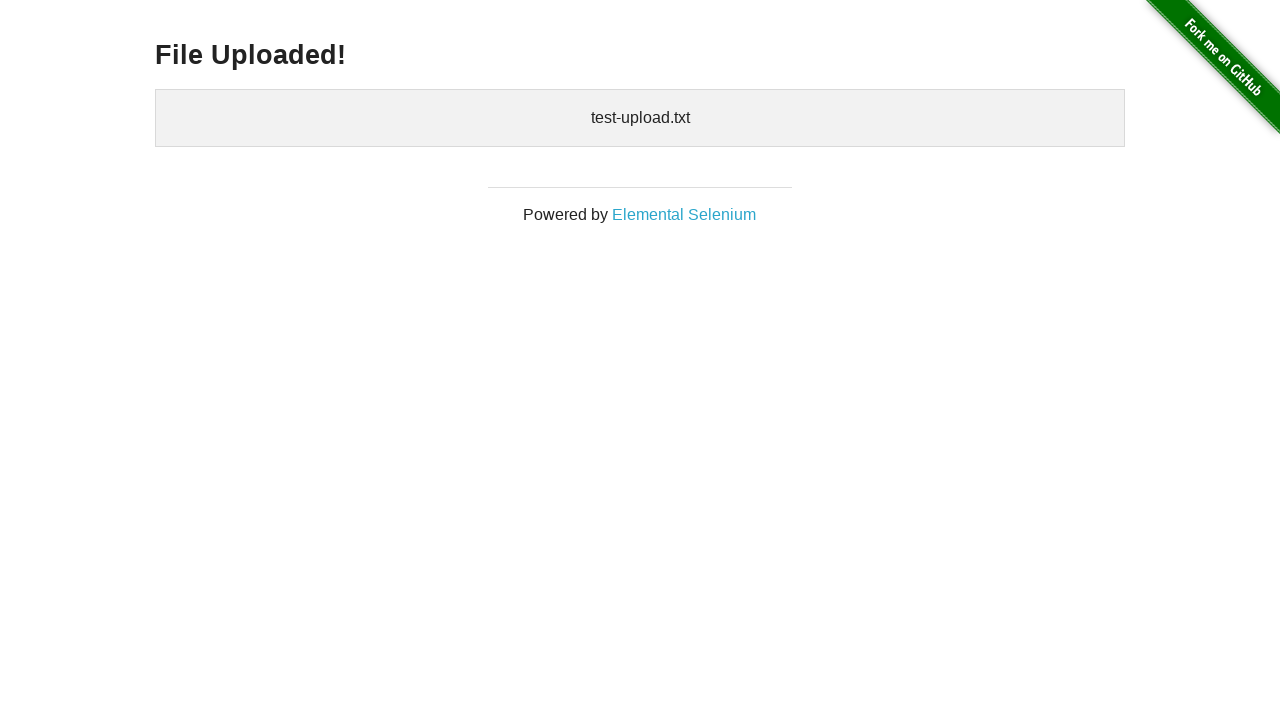

Verified 'File Uploaded!' message is displayed
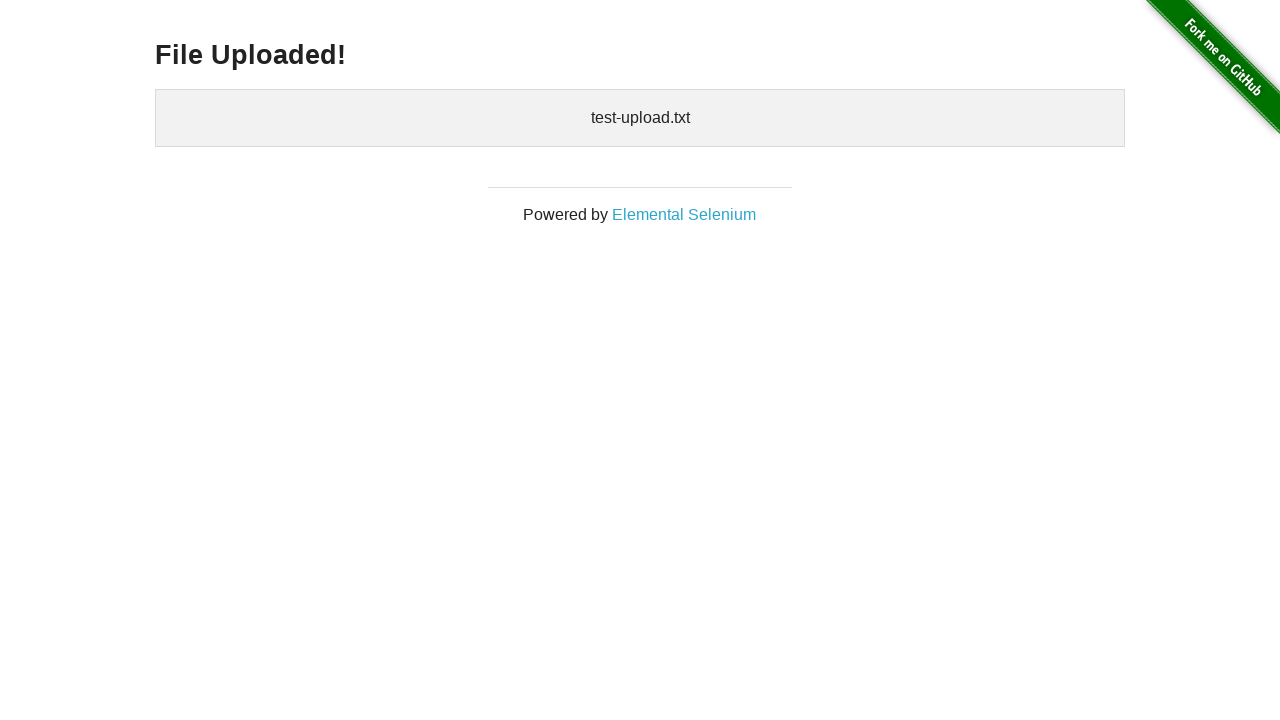

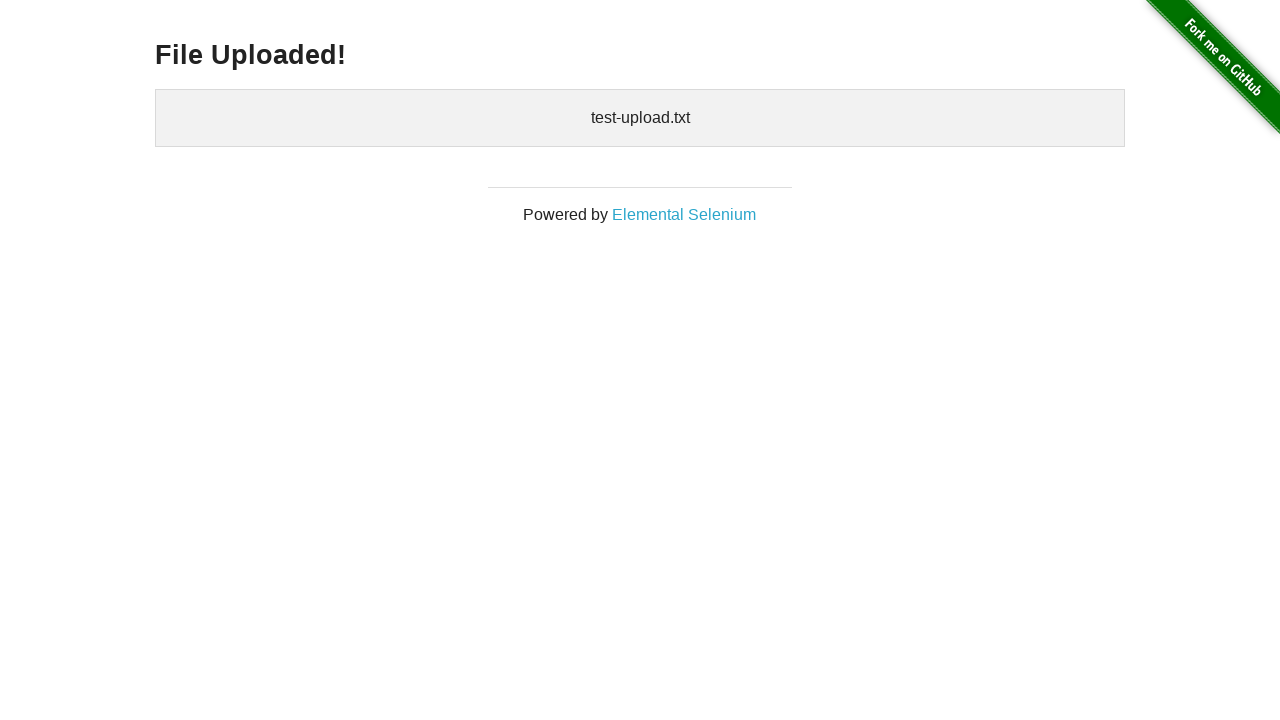